Tests login form validation by clicking the login button without entering credentials and verifying an error message is displayed.

Starting URL: https://www.saucedemo.com

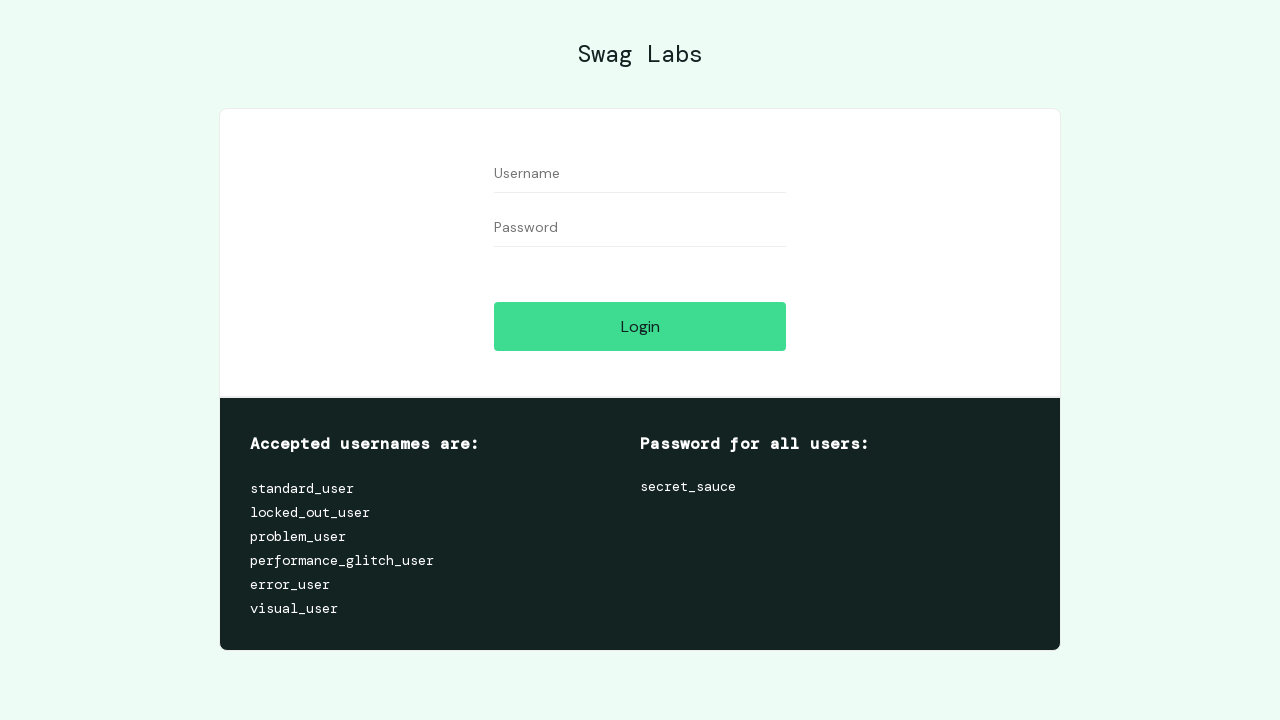

Clicked login button without entering credentials at (640, 326) on .btn_action
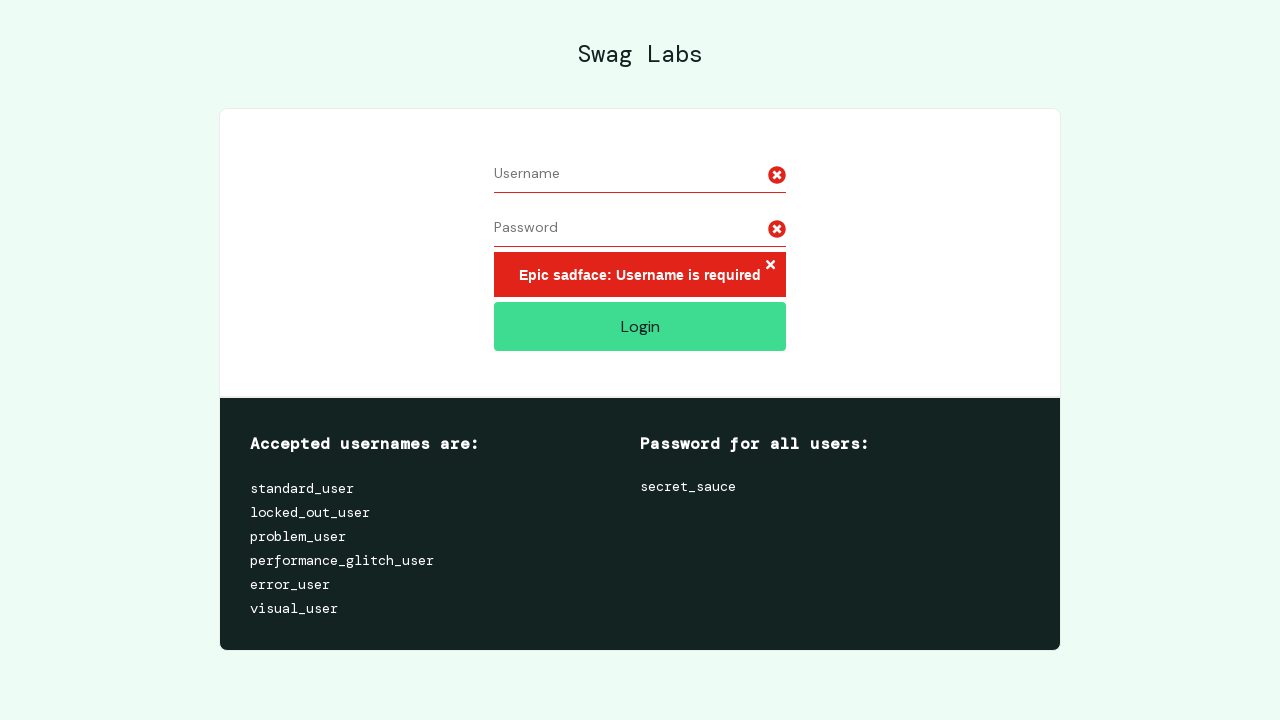

Error message 'Epic sadface' appeared on login form
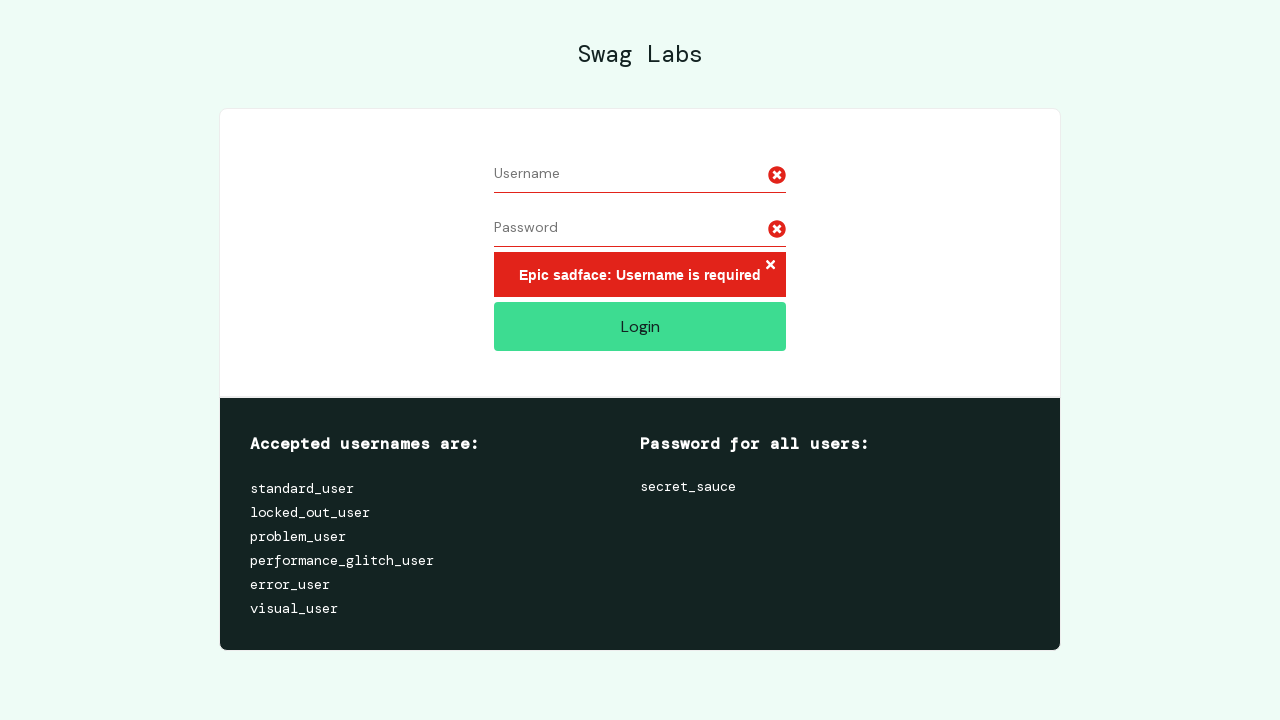

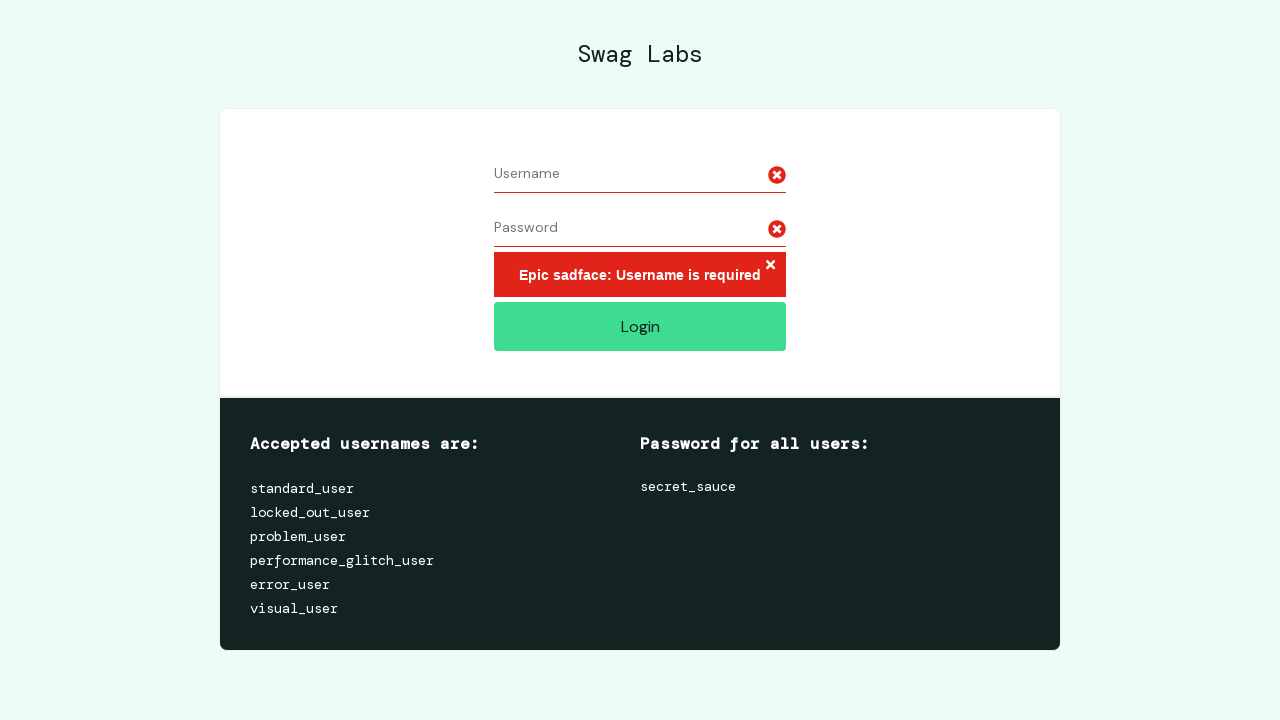